Tests an autosuggestive dropdown by typing a partial search term and selecting a matching option from the suggestions

Starting URL: https://rahulshettyacademy.com/dropdownsPractise/

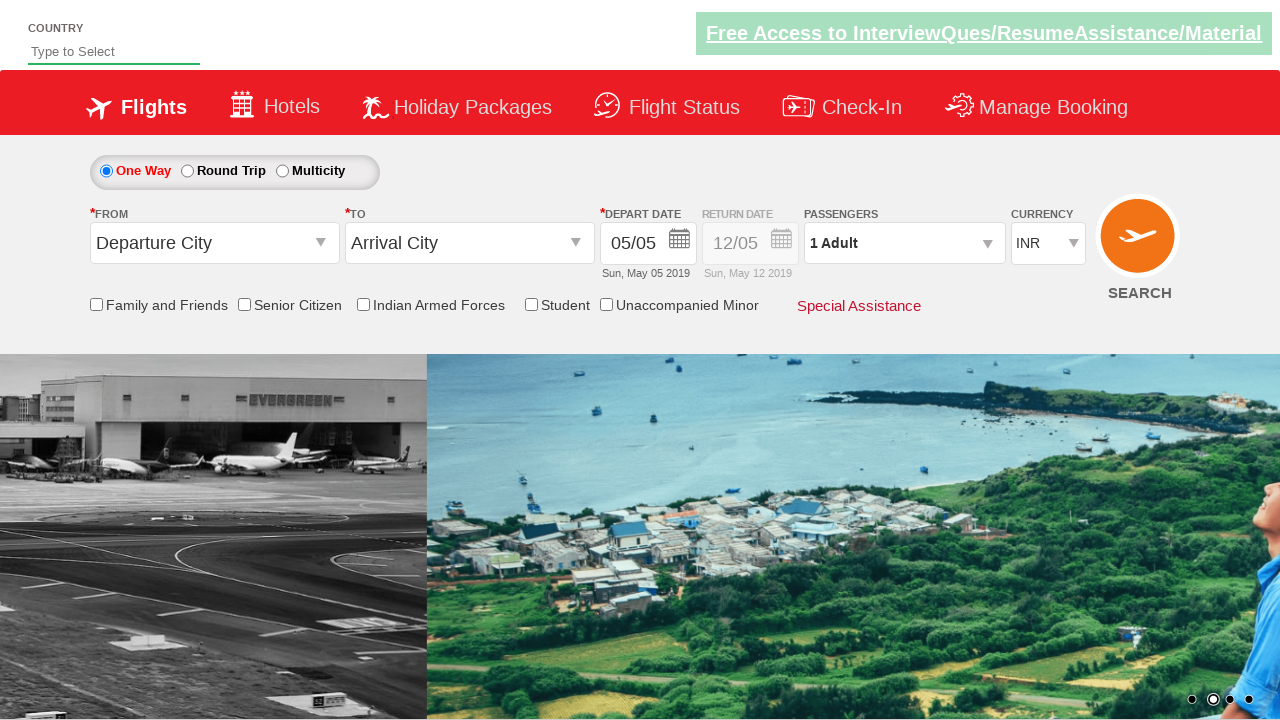

Typed 'ind' in autosuggest field to trigger suggestions on #autosuggest
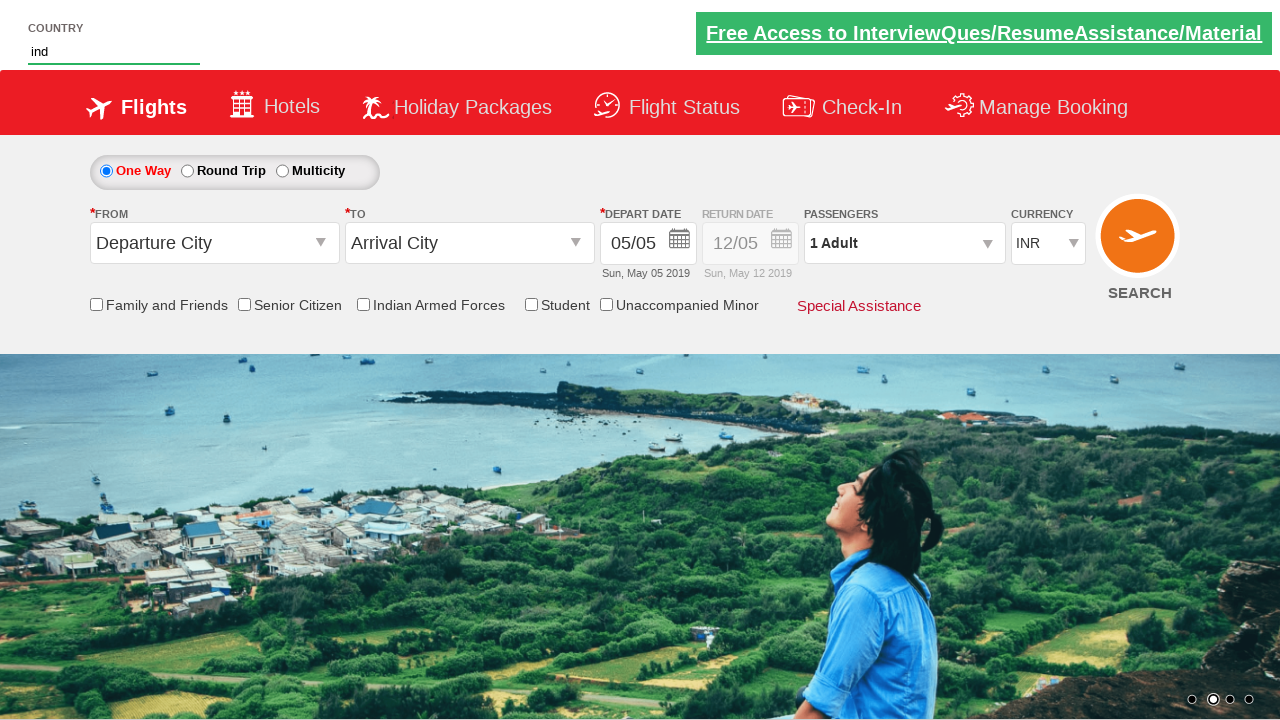

Suggestions appeared in dropdown
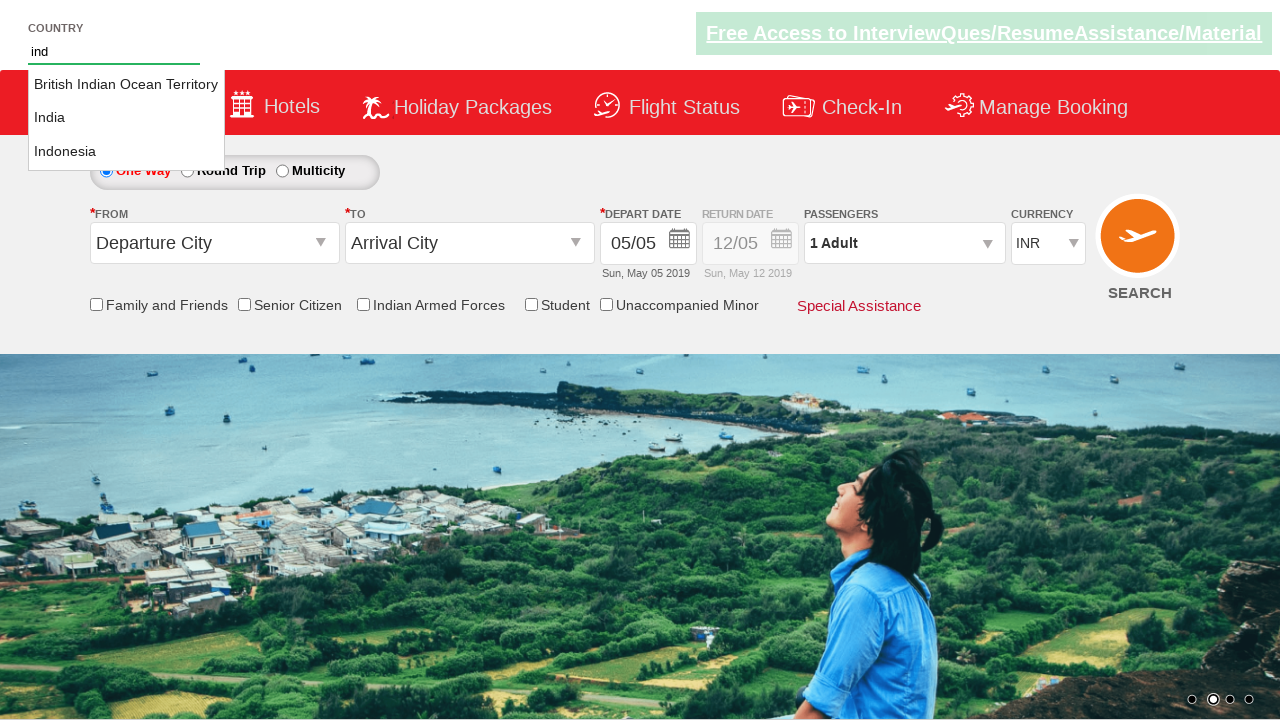

Selected 'India' from the autosuggestive dropdown options at (126, 118) on li.ui-menu-item a:text-is('India')
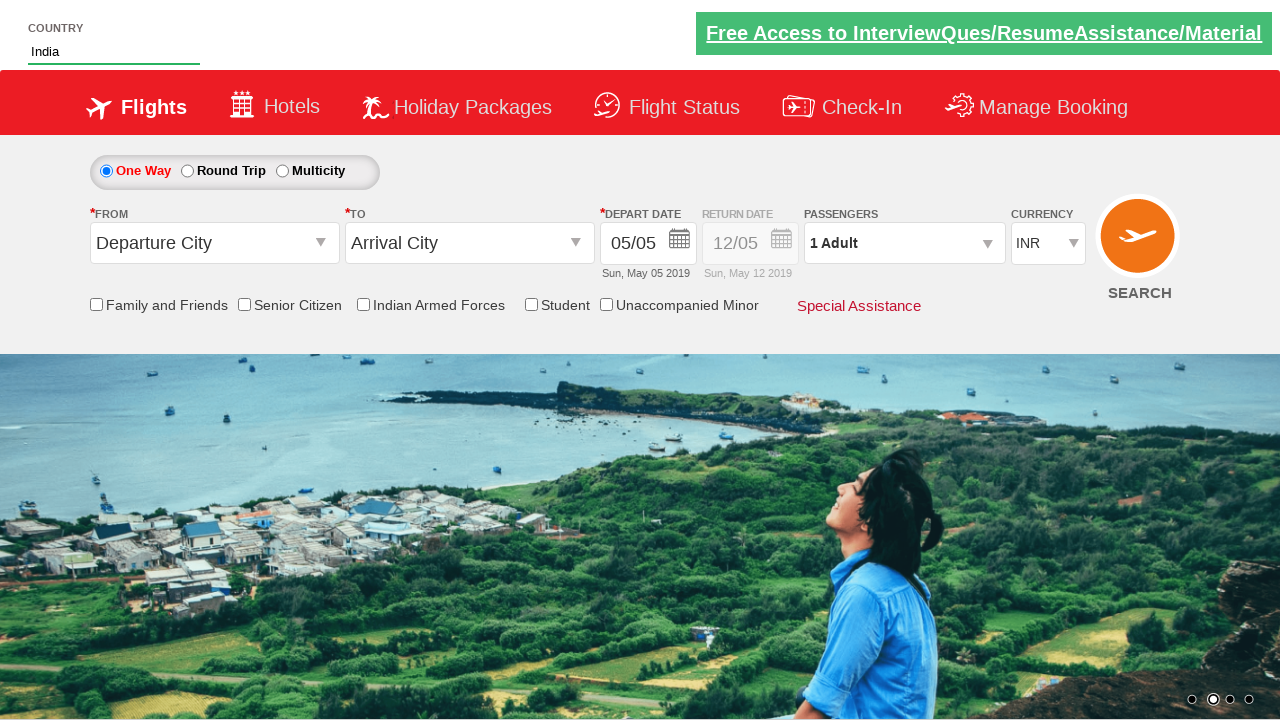

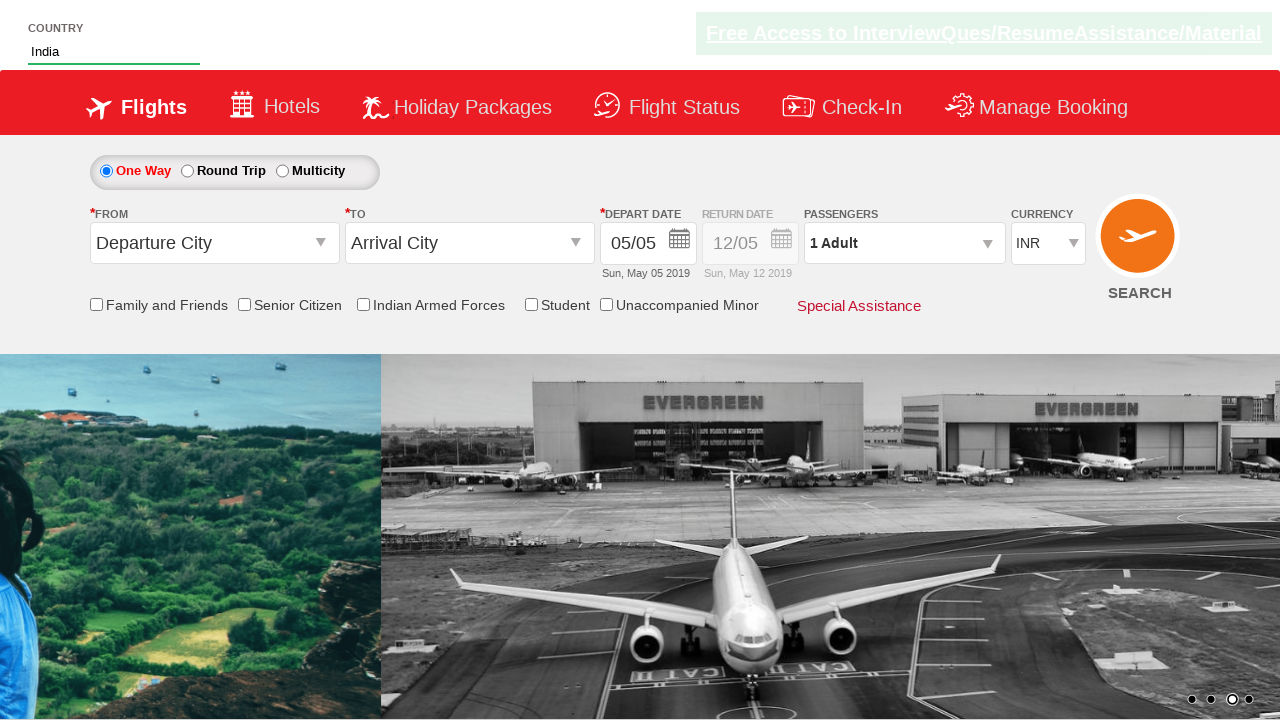